Fills in first name and last name fields in the pizza order form

Starting URL: https://atidcollege.co.il/Xamples/pizza/

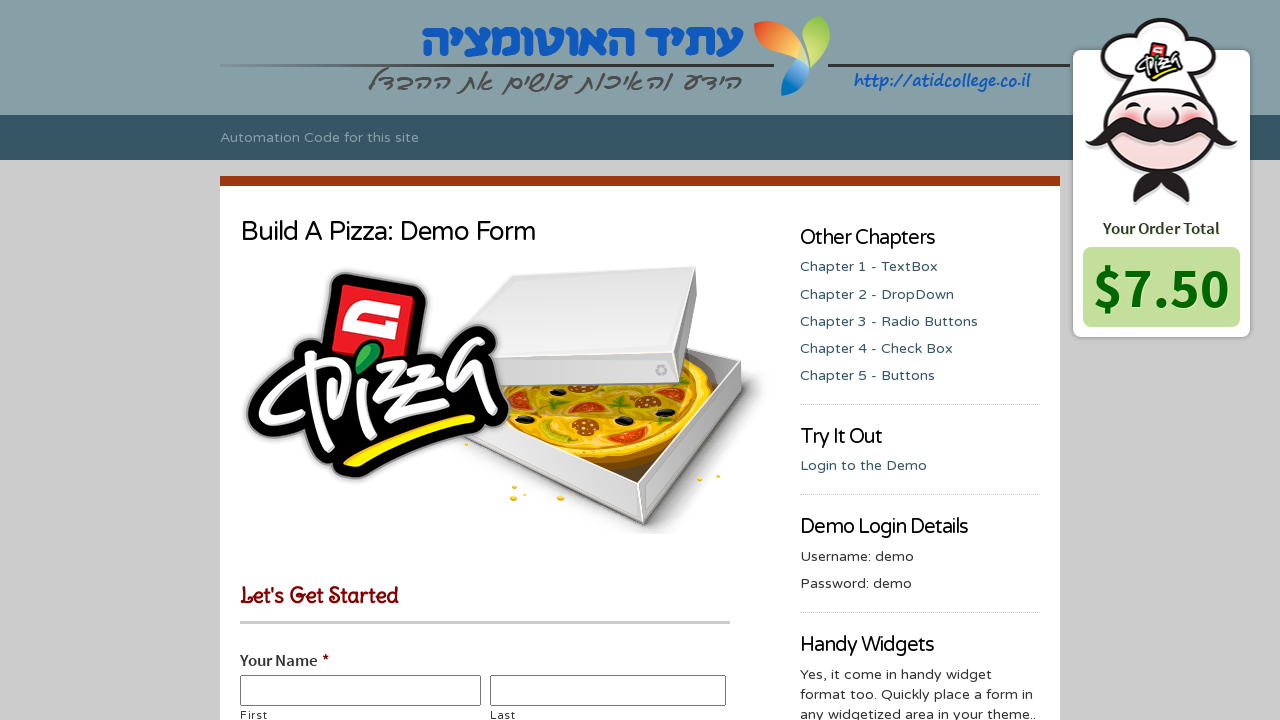

Filled first name field with 'Bar' on #input_5_22_3
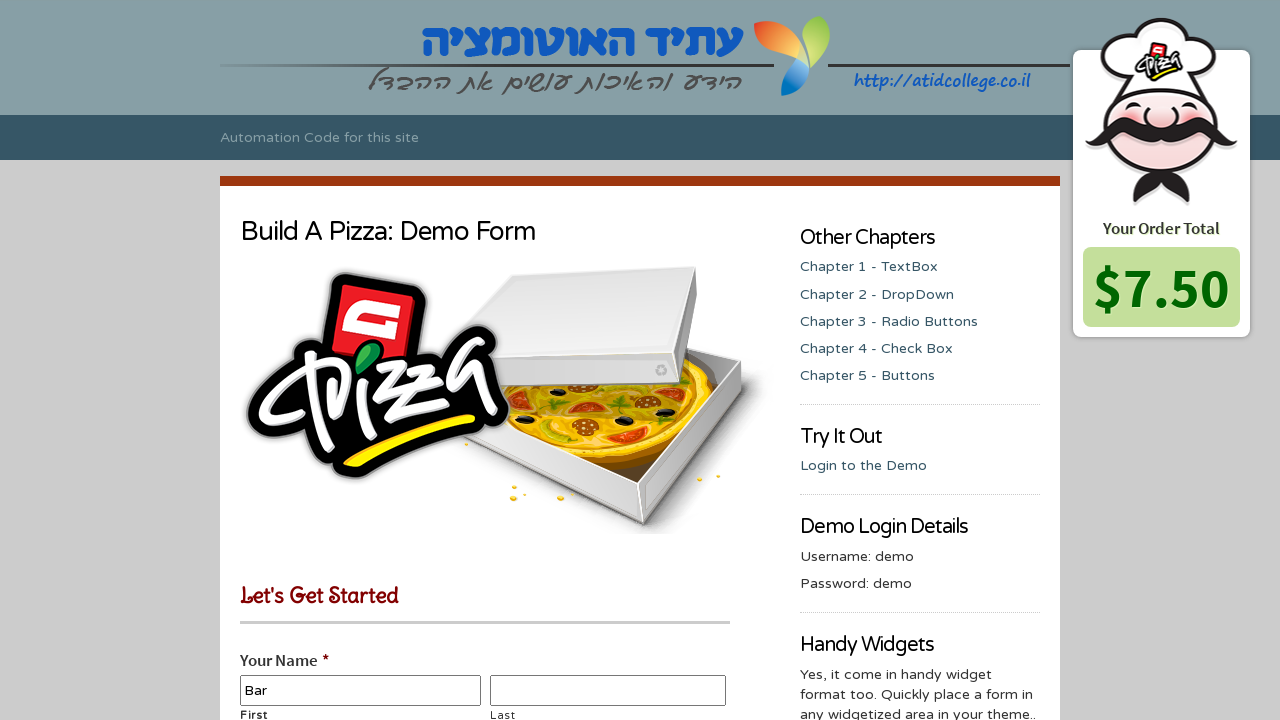

Filled last name field with 'Gelman' on #input_5_22_6
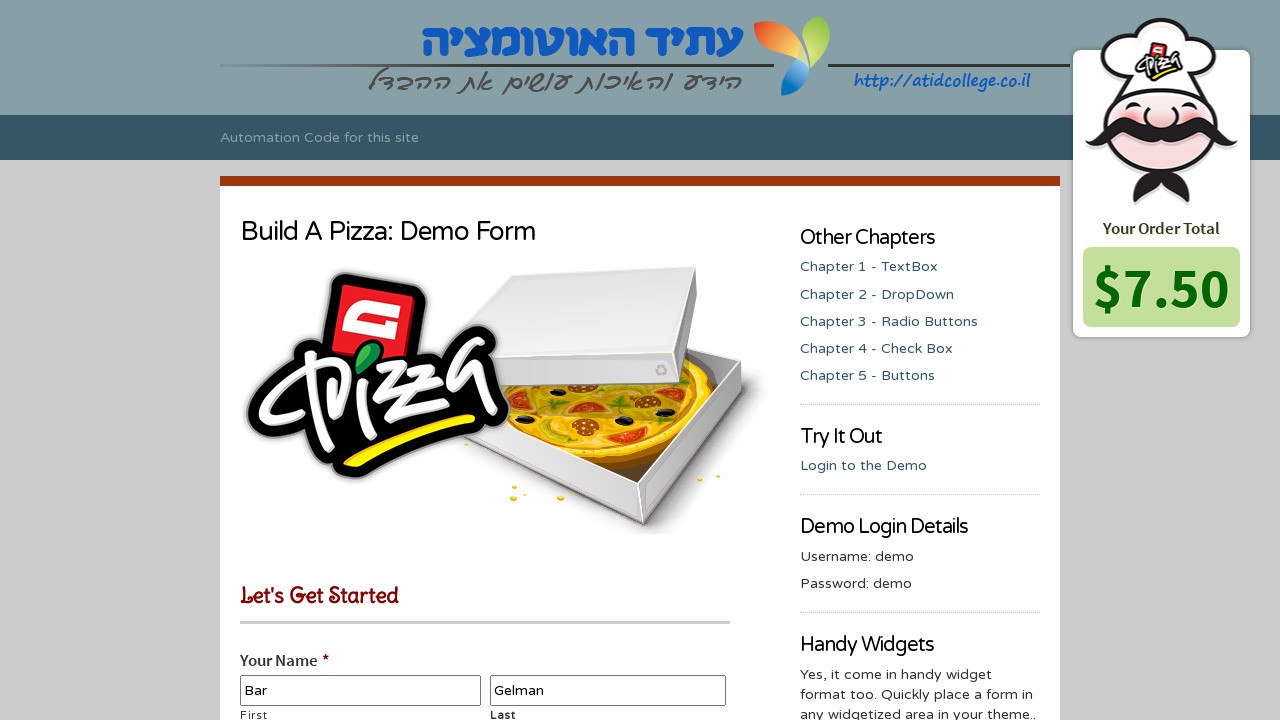

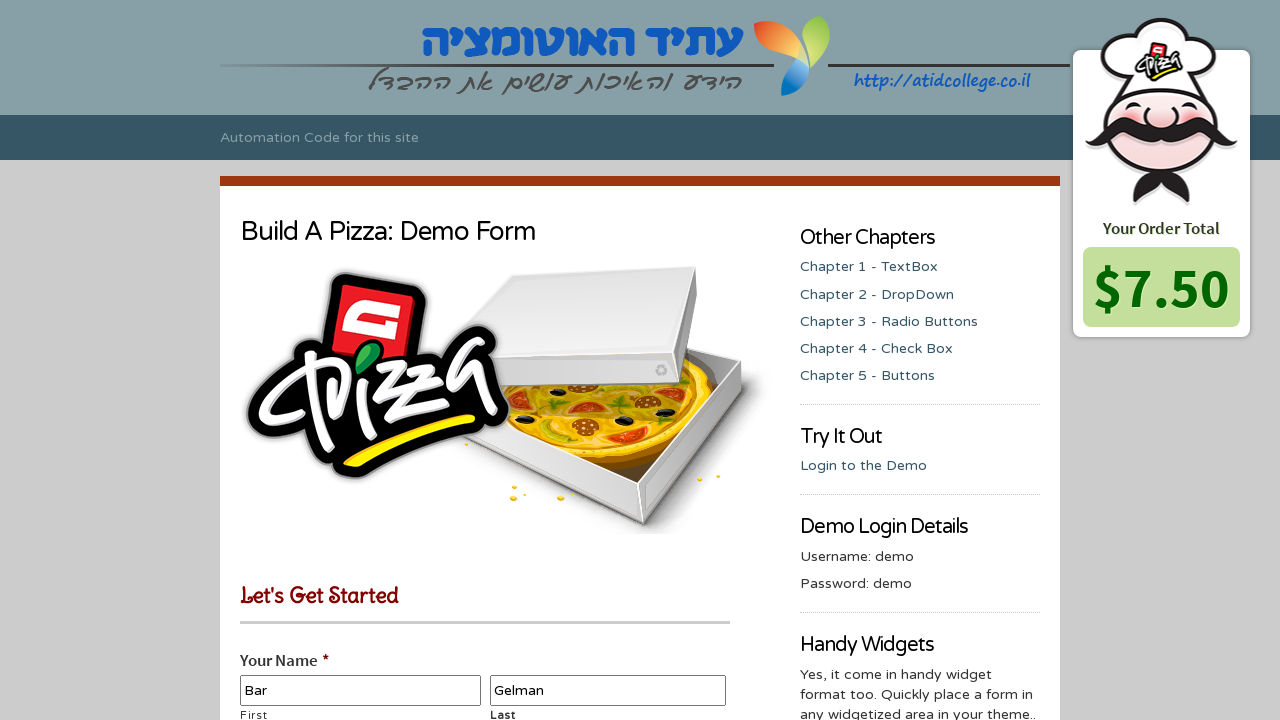